Tests handling of JavaScript alert, confirm, and prompt popup dialogs by clicking buttons that trigger each type and interacting with the resulting dialogs

Starting URL: https://www.hyrtutorials.com/p/alertsdemo.html

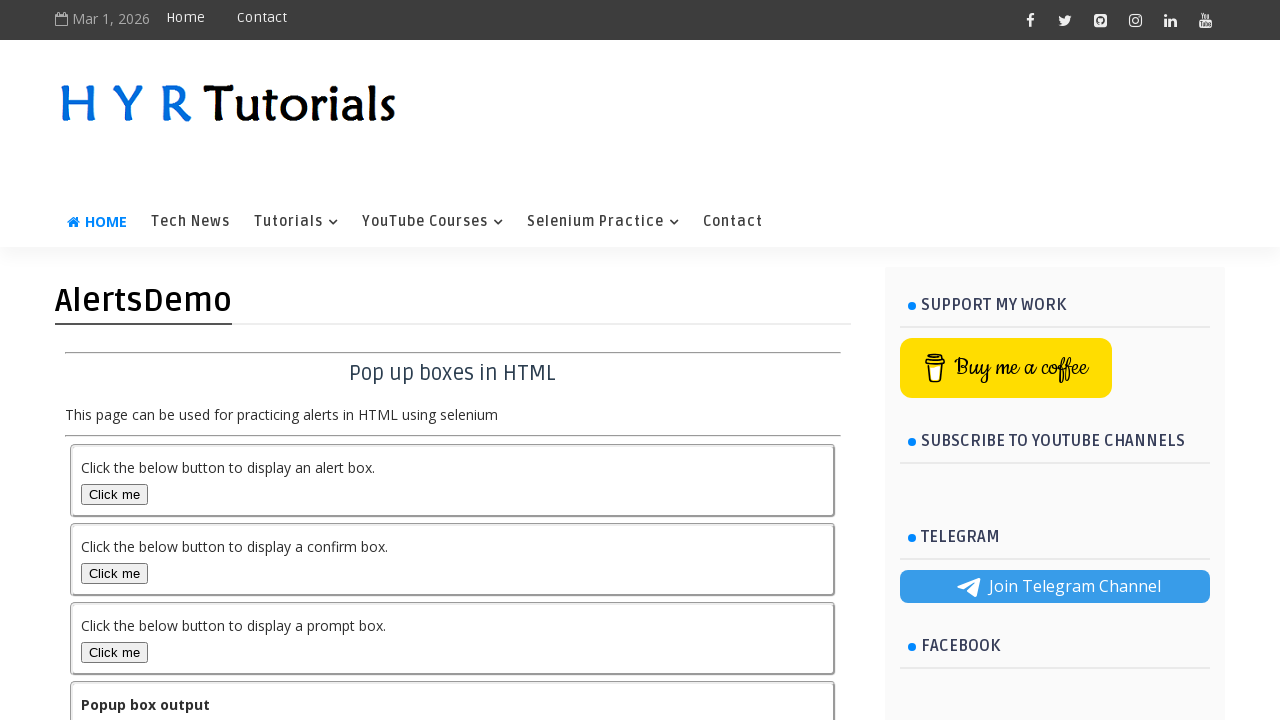

Clicked button to trigger alert dialog at (114, 494) on #alertBox
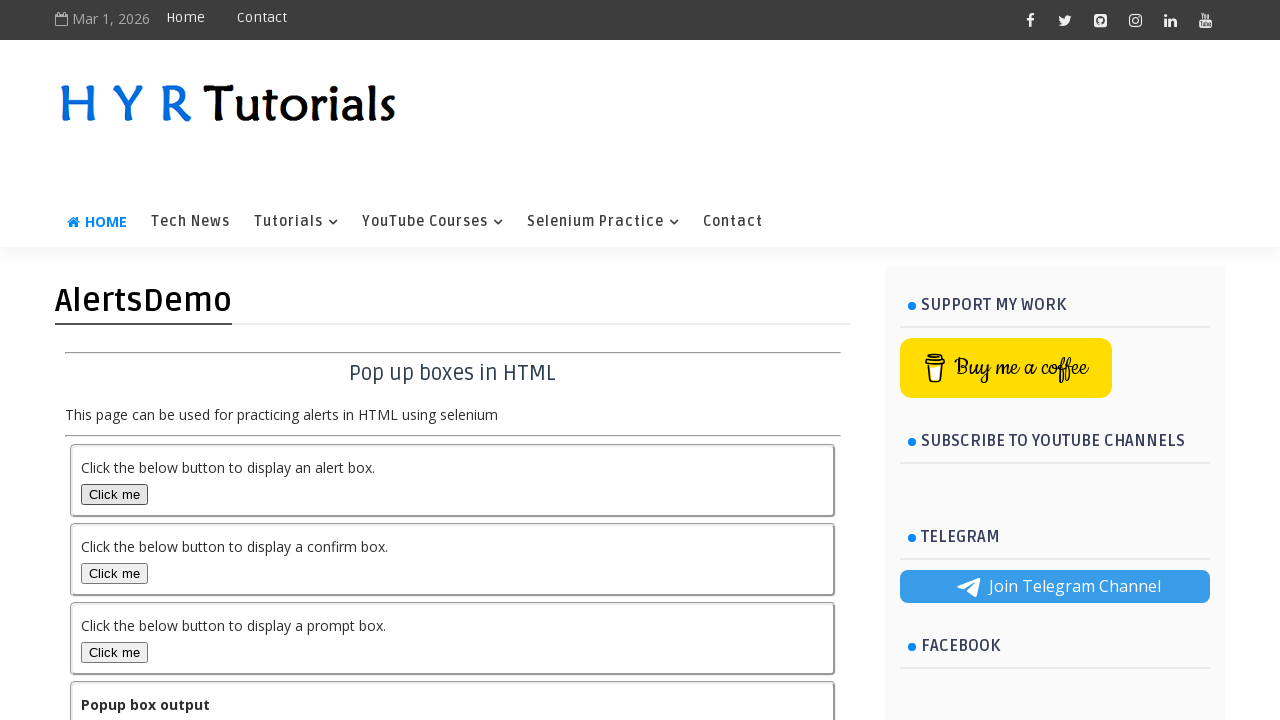

Accepted JavaScript alert dialog at (114, 494) on #alertBox
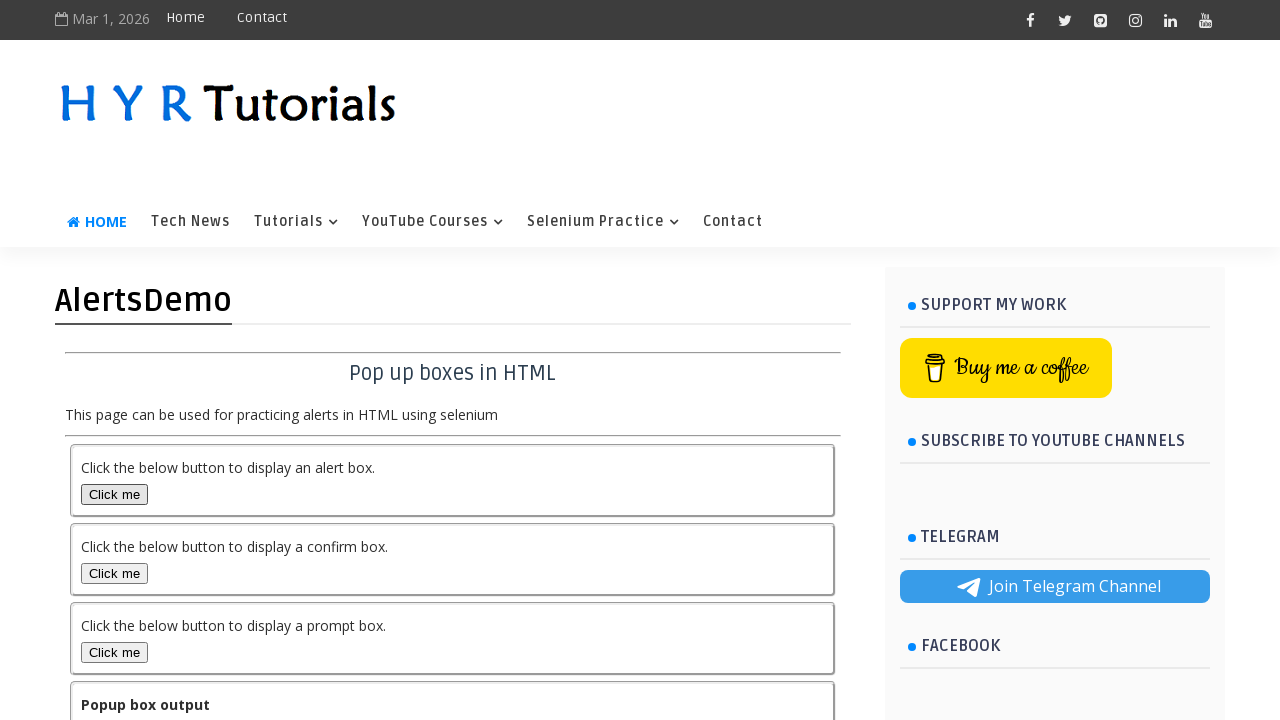

Clicked button to trigger confirm dialog at (114, 573) on #confirmBox
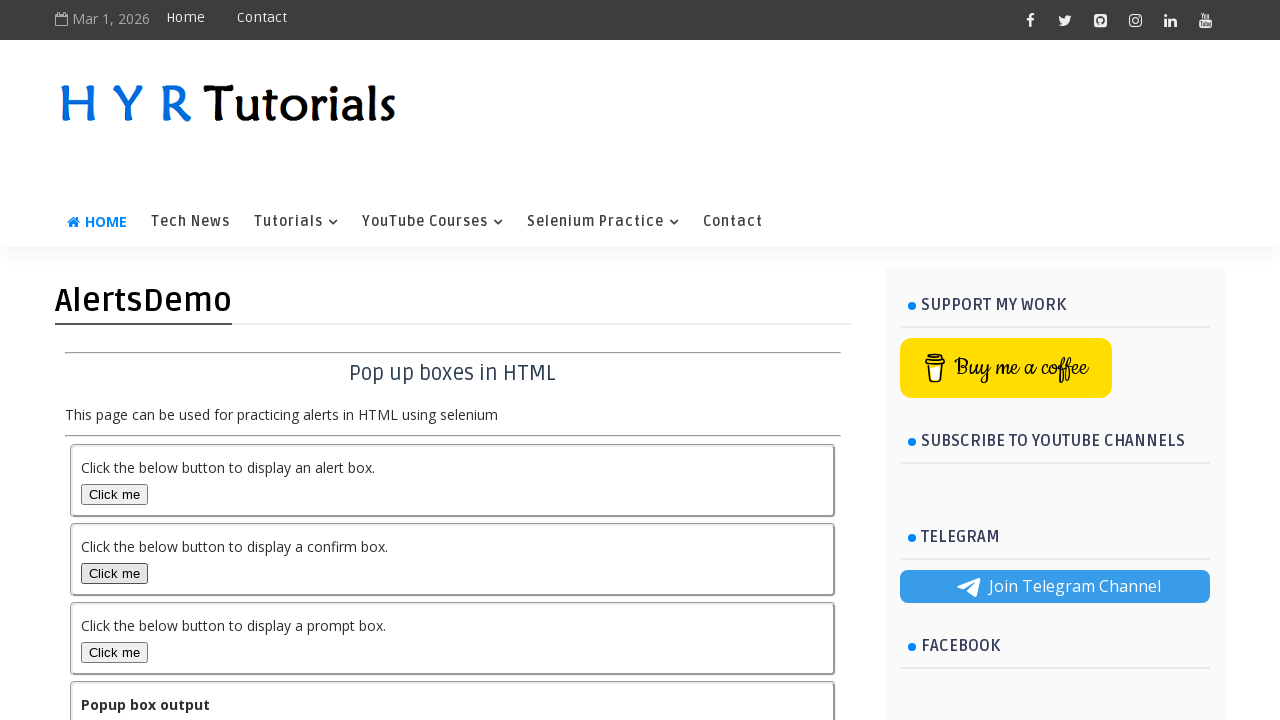

Dismissed JavaScript confirm dialog at (114, 573) on #confirmBox
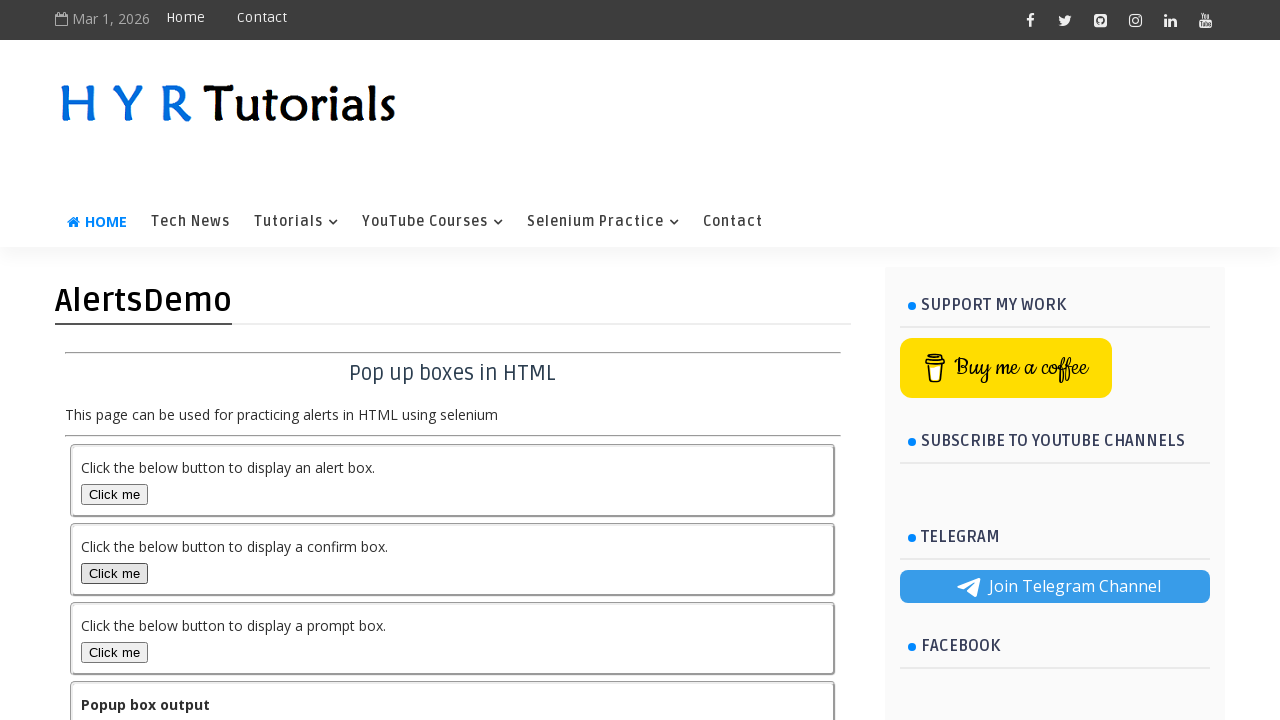

Accepted JavaScript prompt dialog with text 'Rajesh Kumar' at (114, 652) on #promptBox
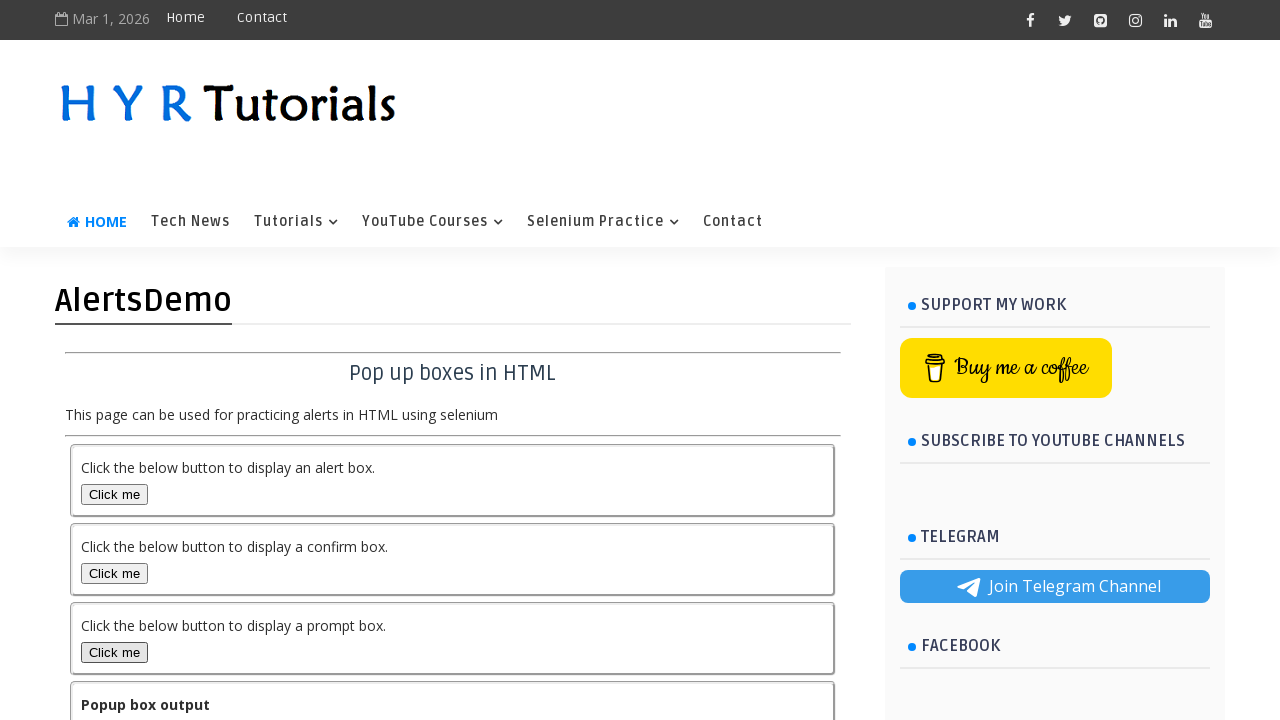

Waited for prompt result to be displayed
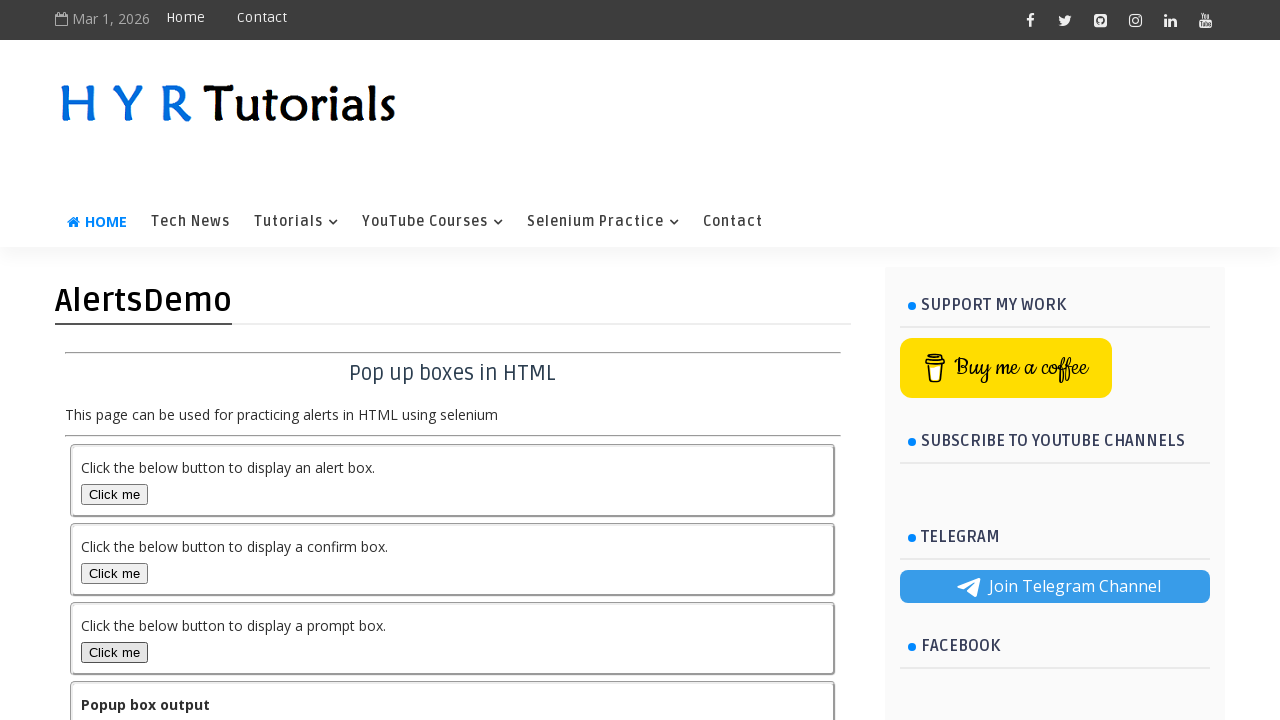

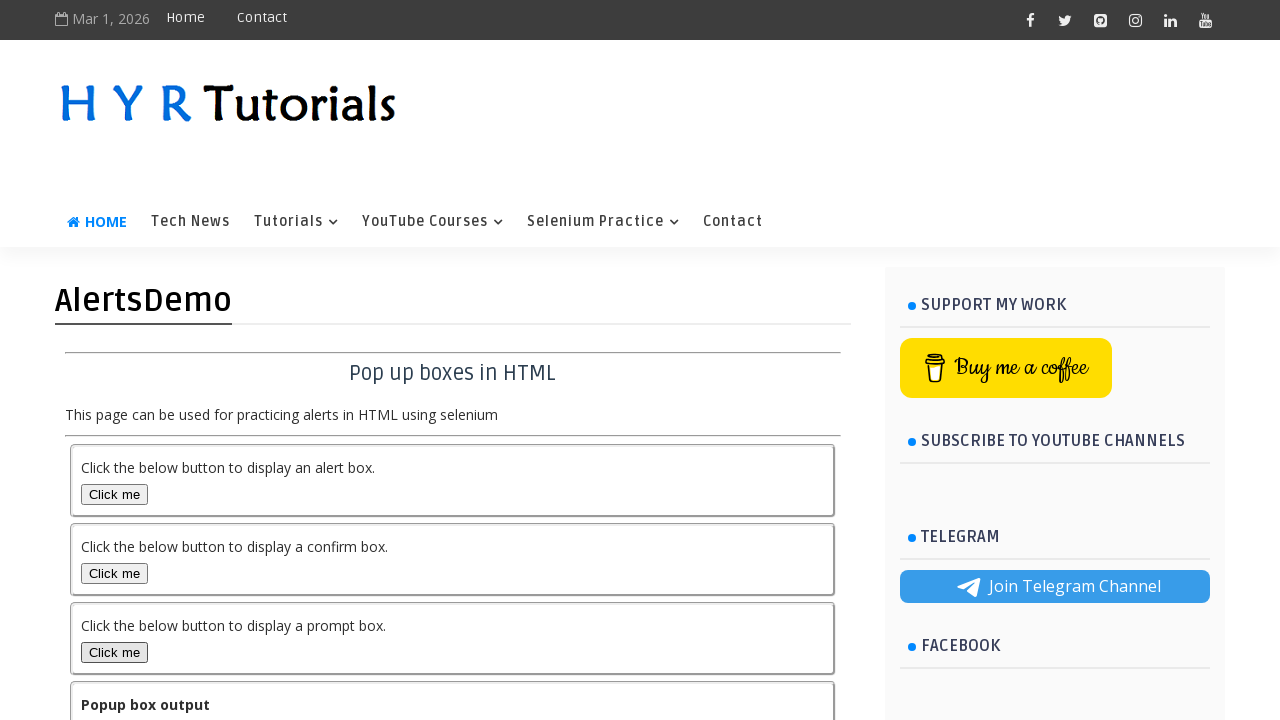